Tests mouse hover action on a menu item

Starting URL: https://demoqa.com/menu/

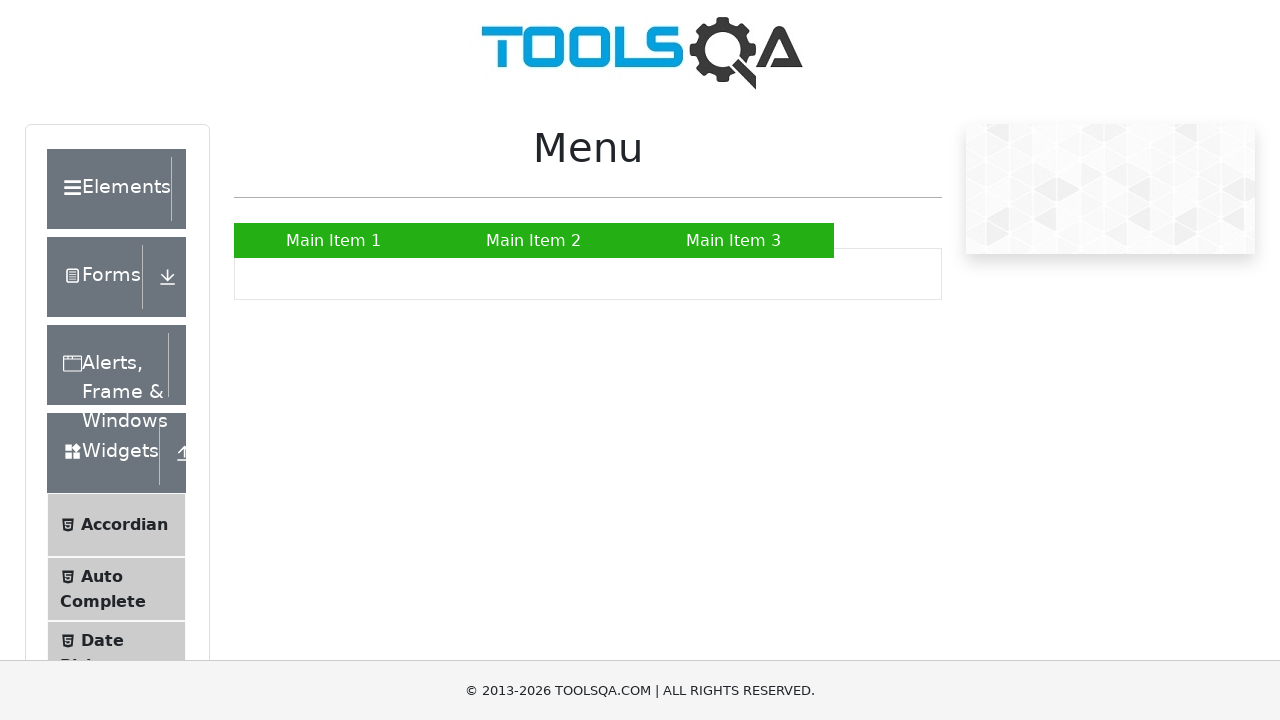

Hovered over Main Item 1 menu item at (334, 240) on a:has-text('Main Item 1')
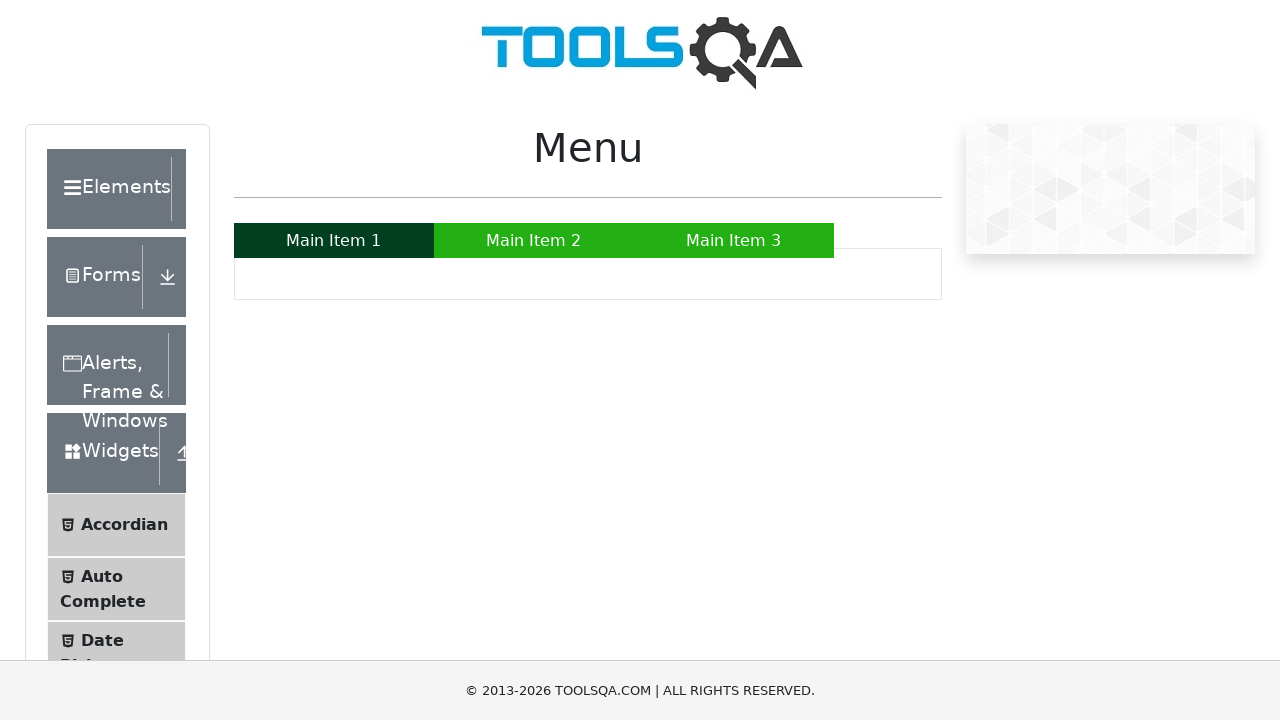

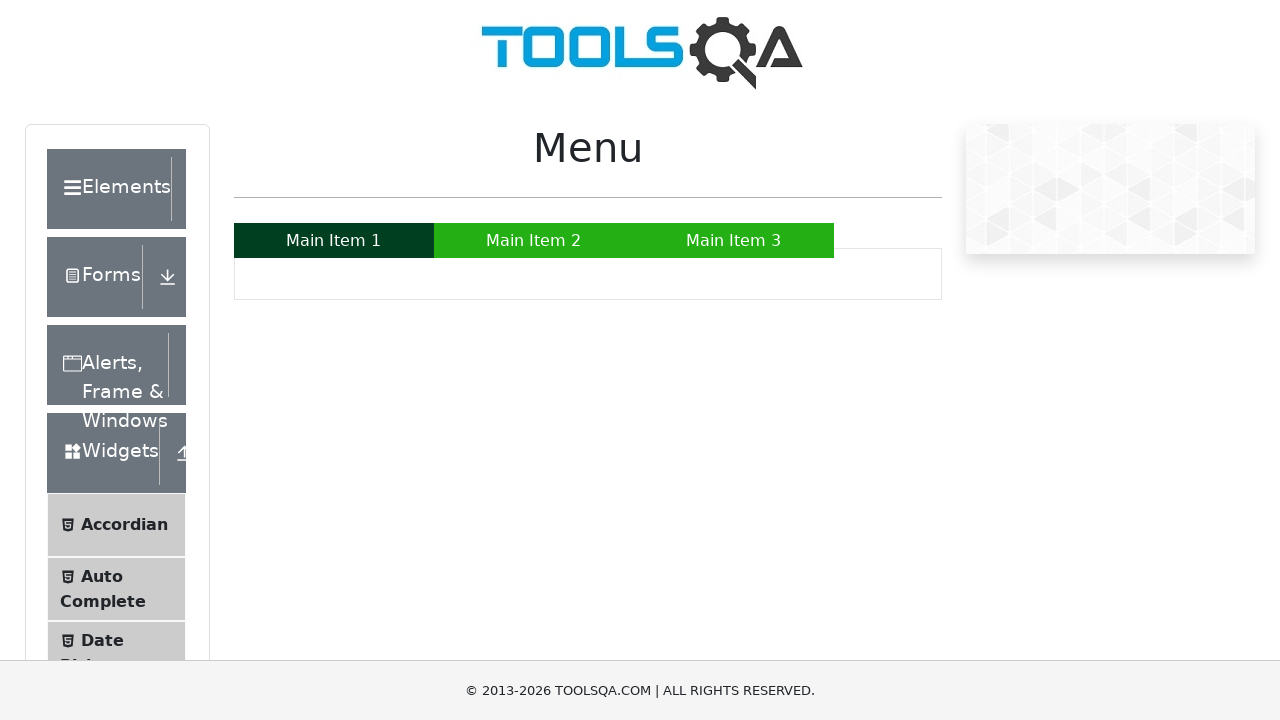